Tests editable/searchable dropdown by typing and selecting country names from a React Semantic UI search dropdown

Starting URL: https://react.semantic-ui.com/maximize/dropdown-example-search-selection/

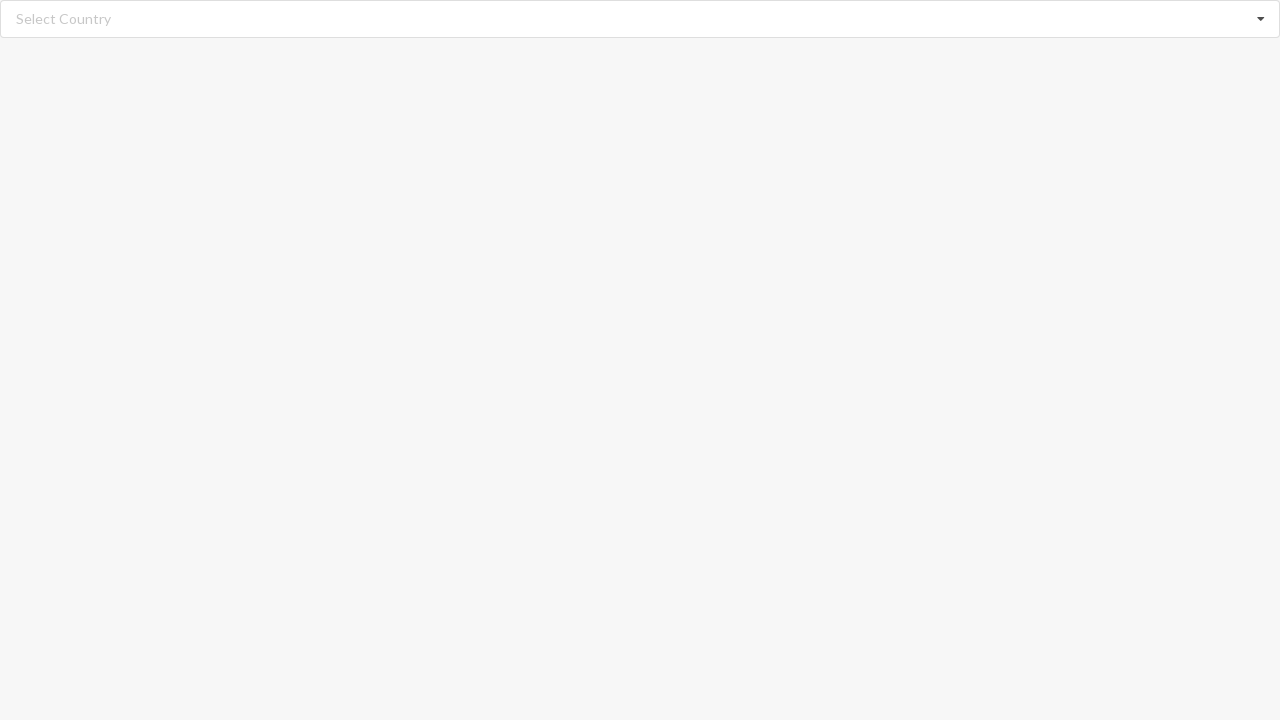

Filled search field with 'Bahamas' on input.search
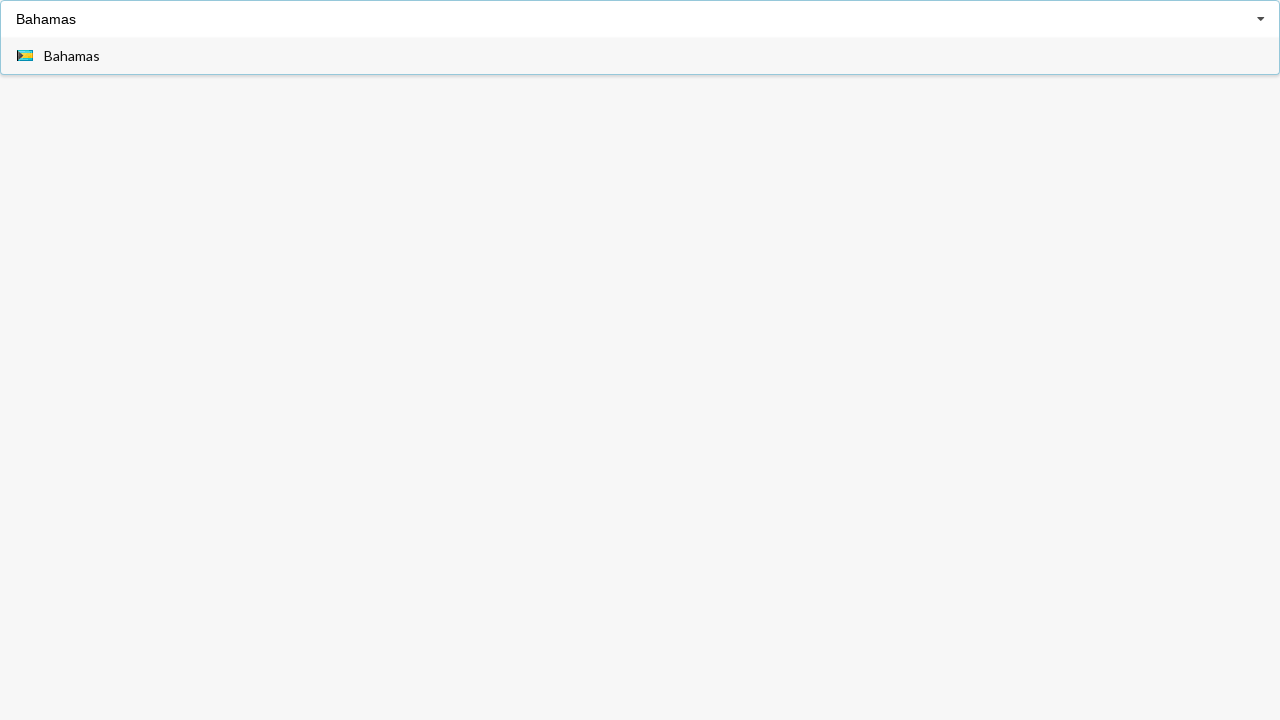

Clicked on Bahamas option from dropdown at (72, 56) on div.item>span:text('Bahamas')
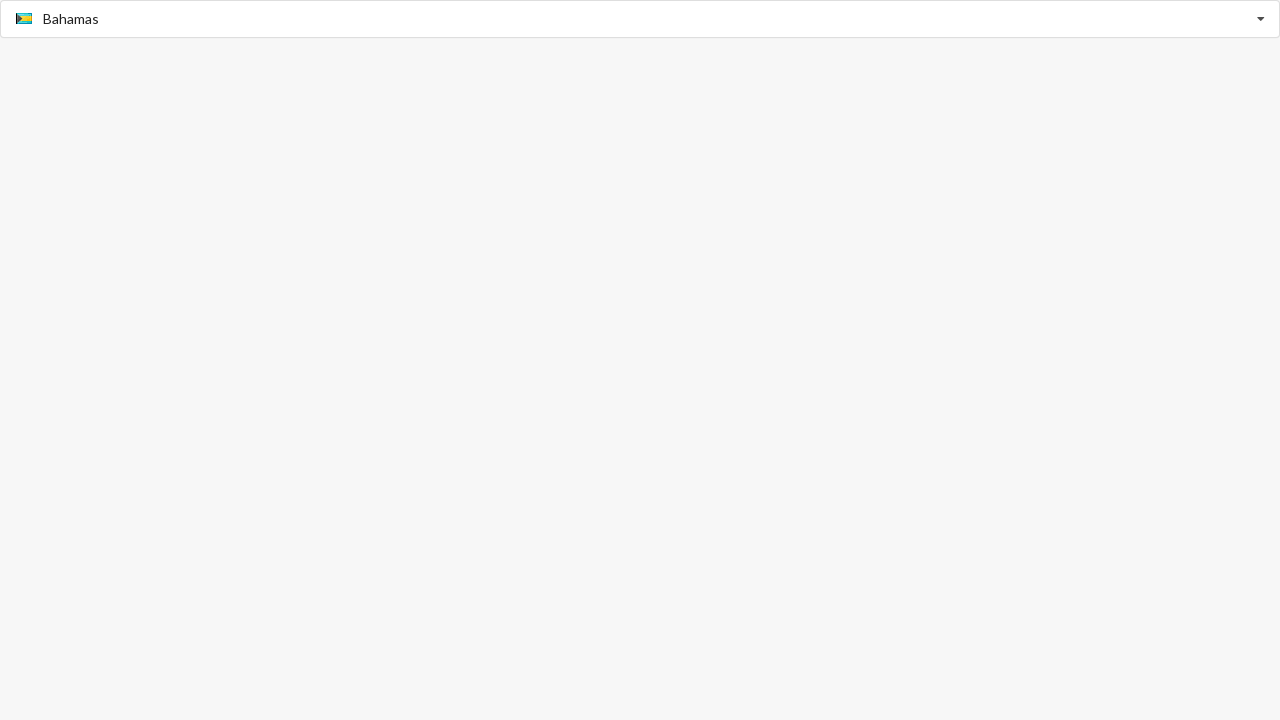

Verified that Bahamas is selected in dropdown
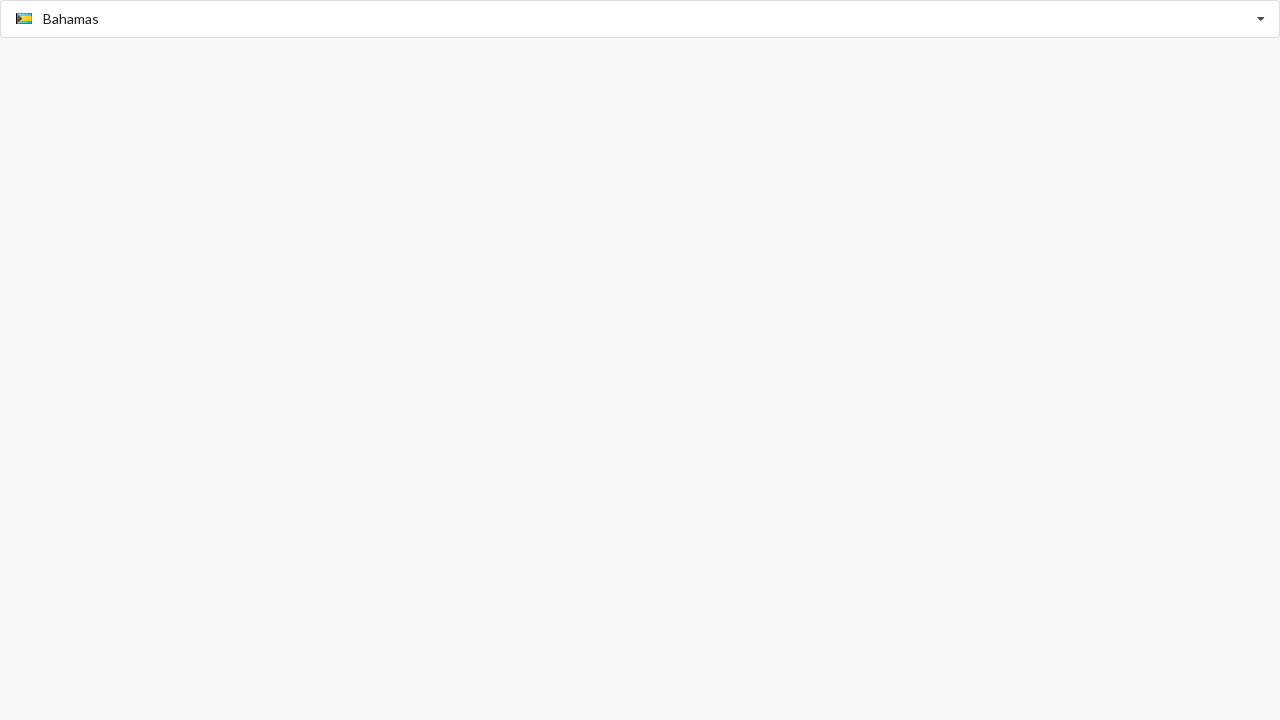

Filled search field with 'Algeria' on input.search
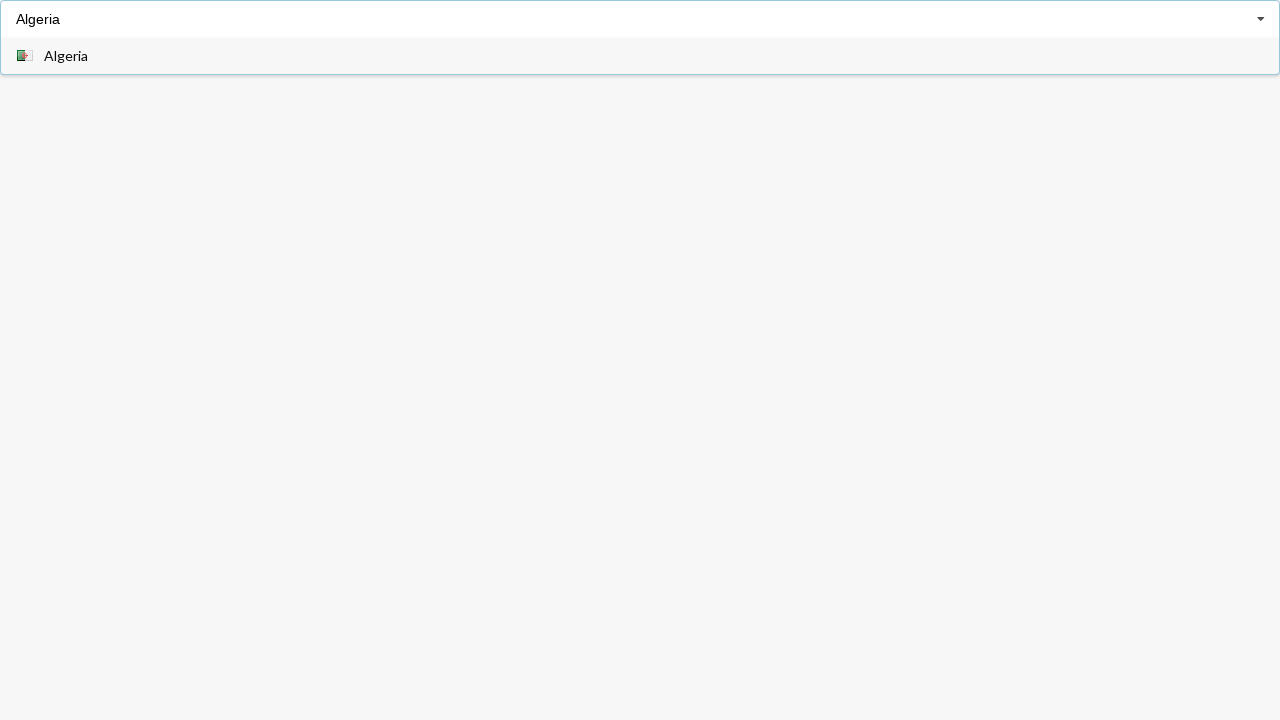

Clicked on Algeria option from dropdown at (66, 56) on div.item>span:text('Algeria')
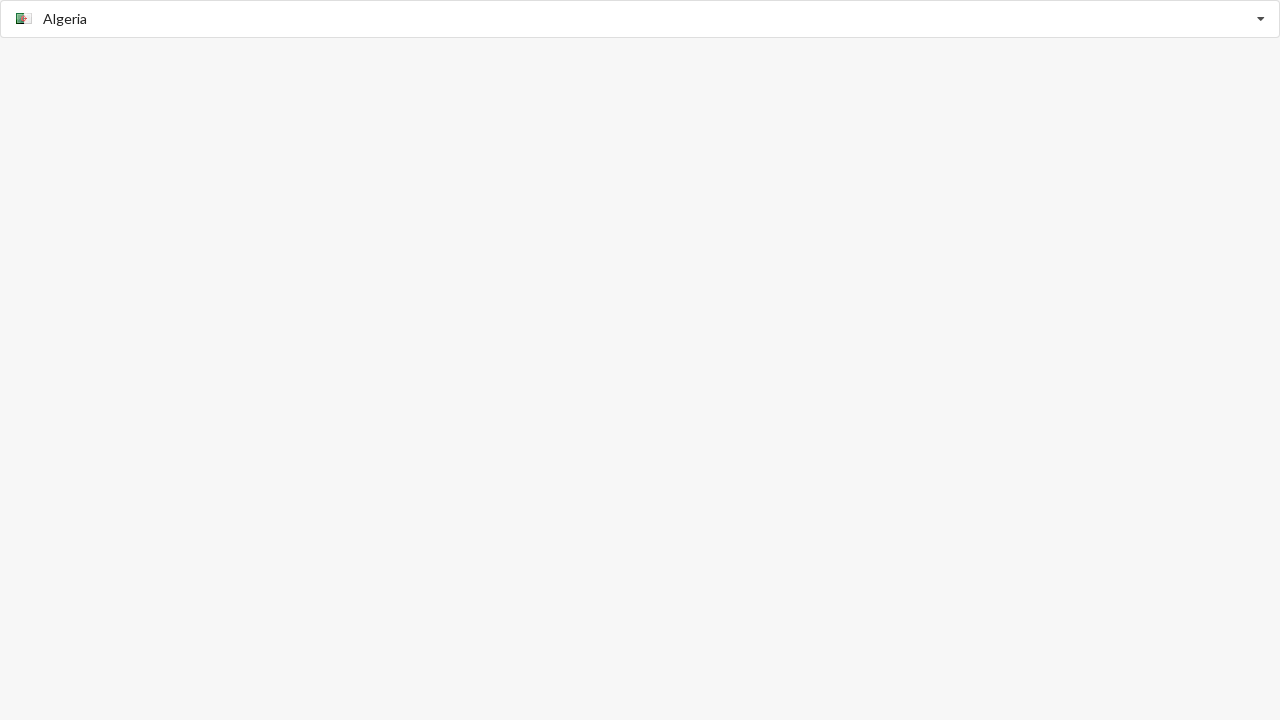

Verified that Algeria is selected in dropdown
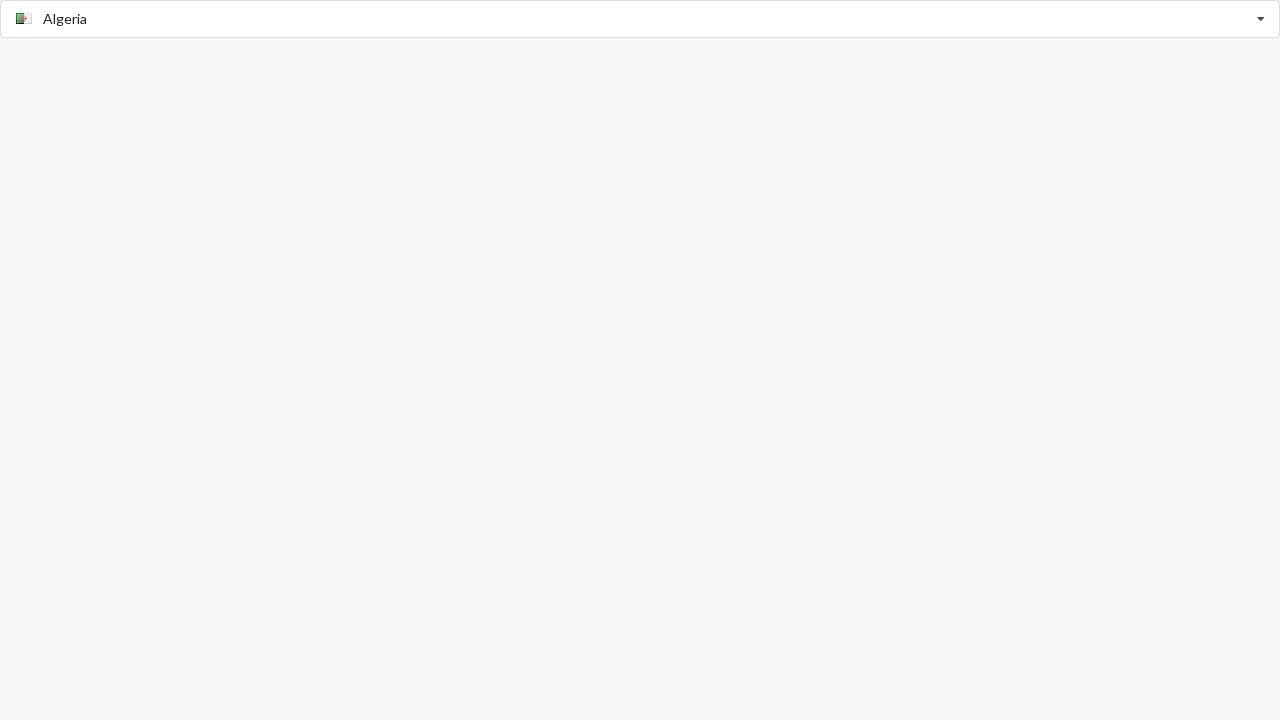

Filled search field with 'Benin' on input.search
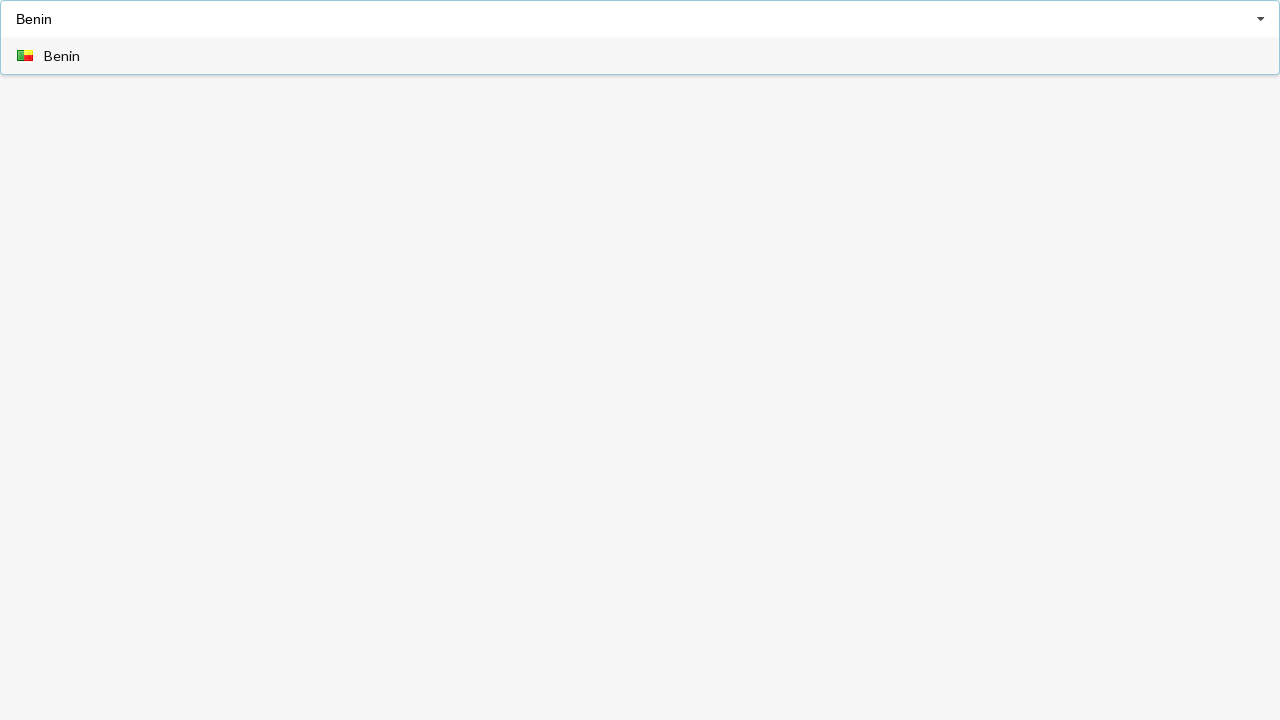

Clicked on Benin option from dropdown at (62, 56) on div.item>span:text('Benin')
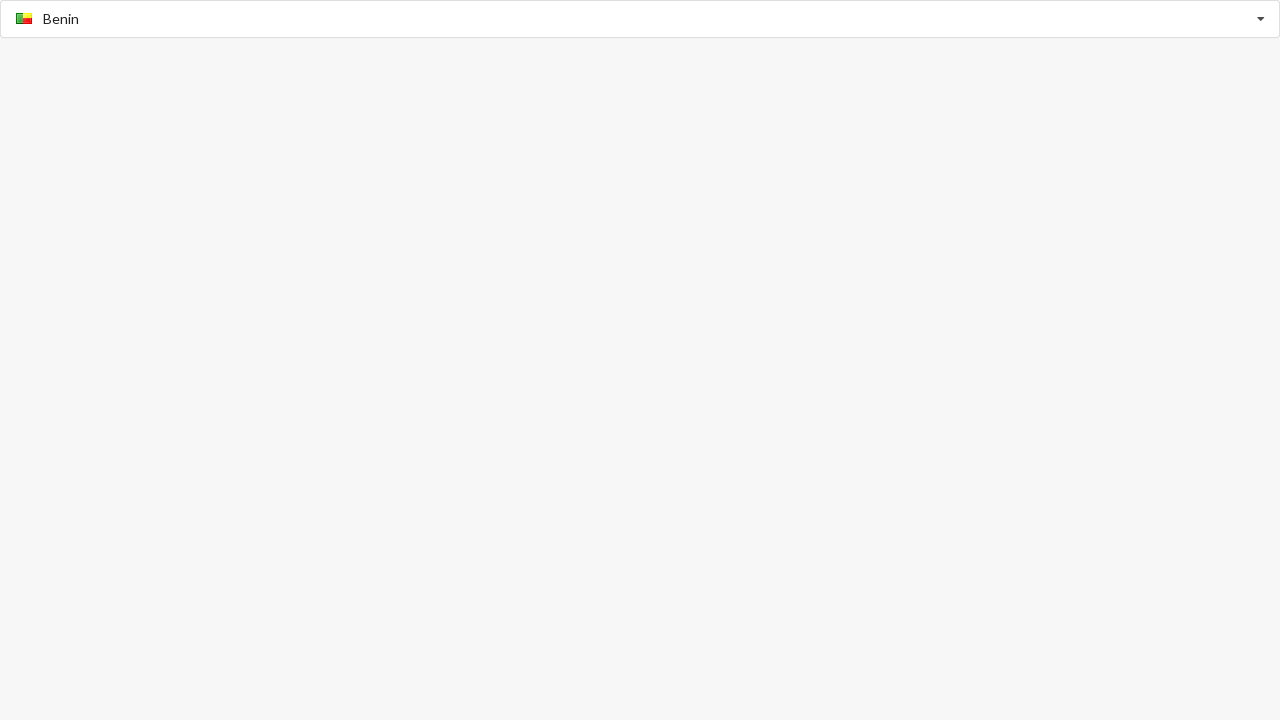

Verified that Benin is selected in dropdown
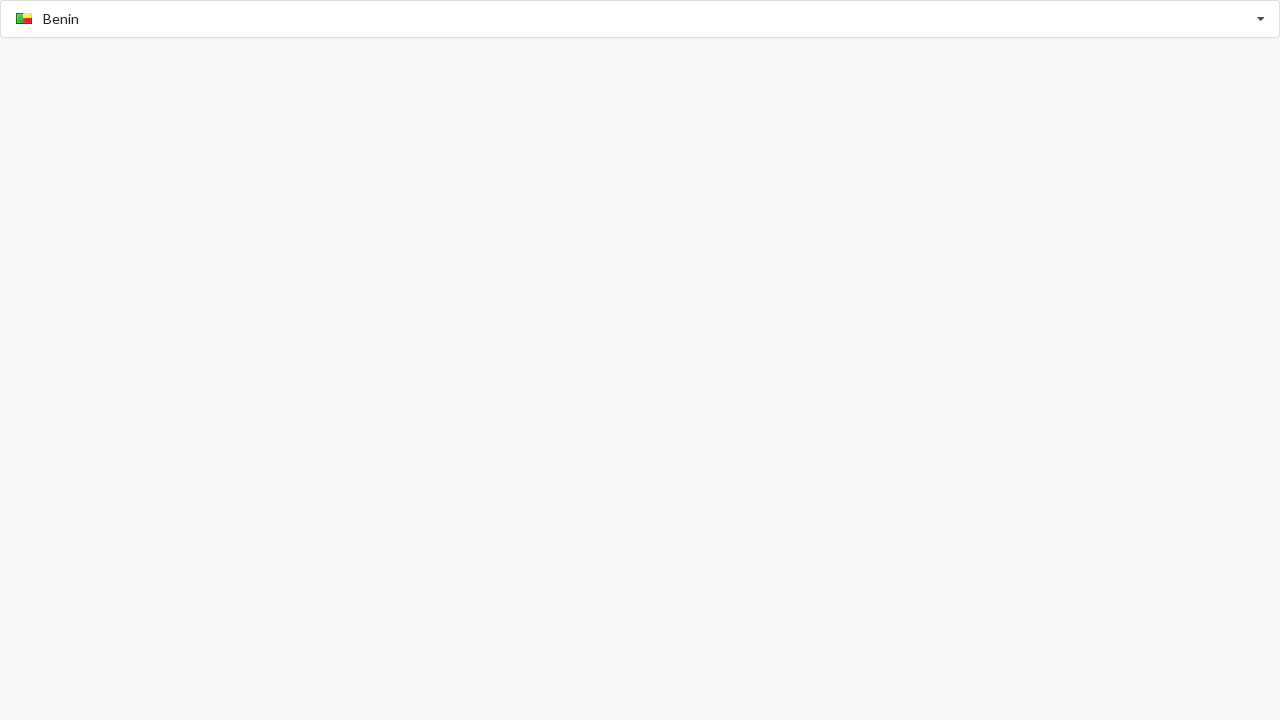

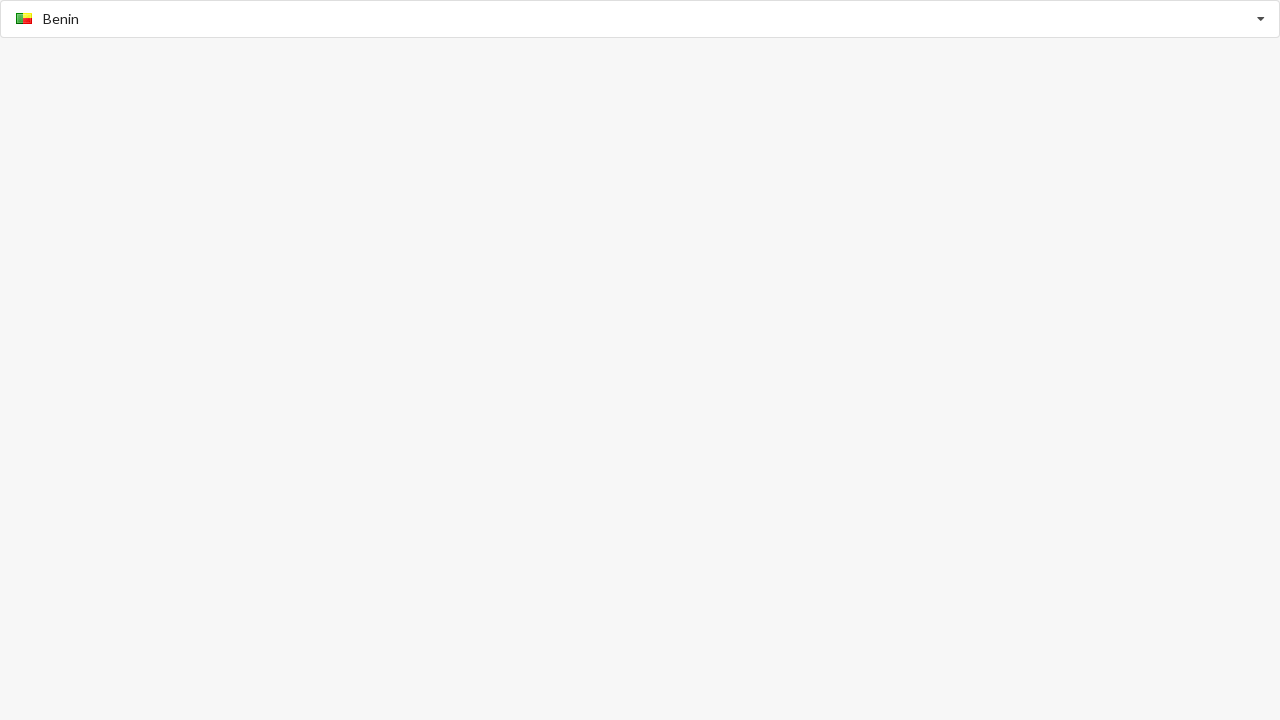